Tests that a canceled change to an employee's name doesn't persist

Starting URL: https://devmountain-qa.github.io/employee-manager/1.2_Version/index.html

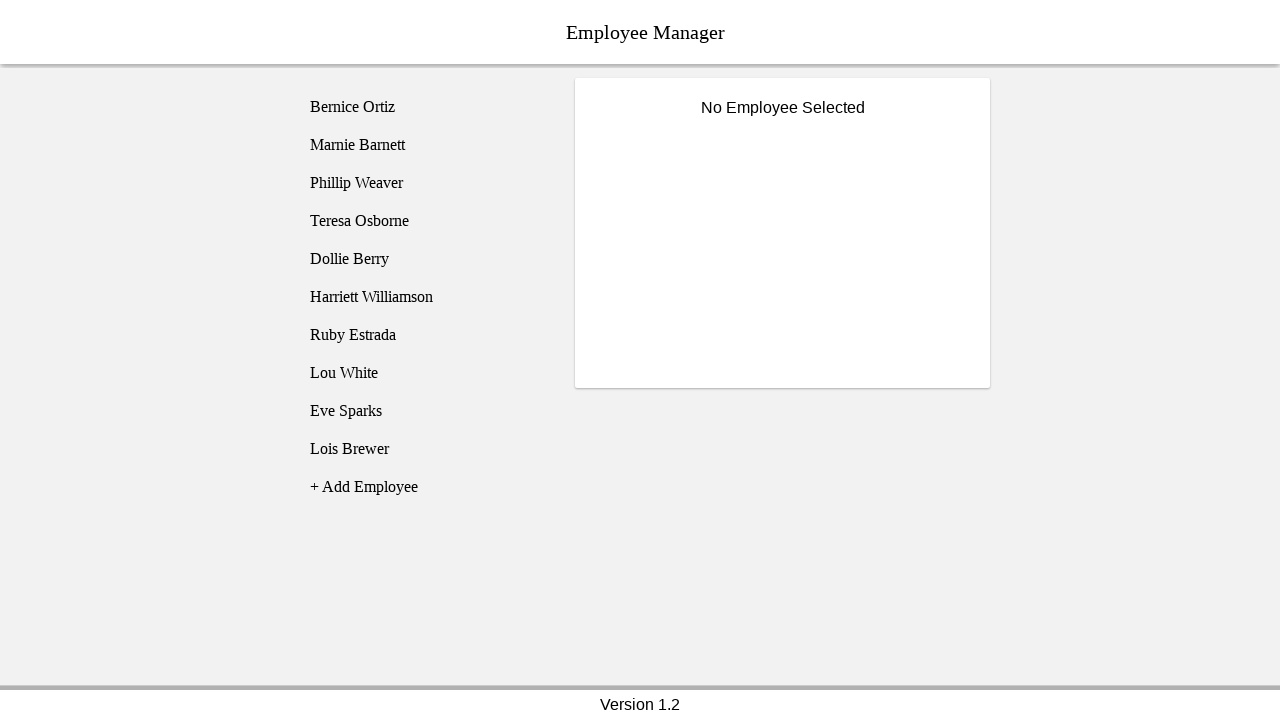

Clicked on Phillip Weaver employee at (425, 183) on [name='employee3']
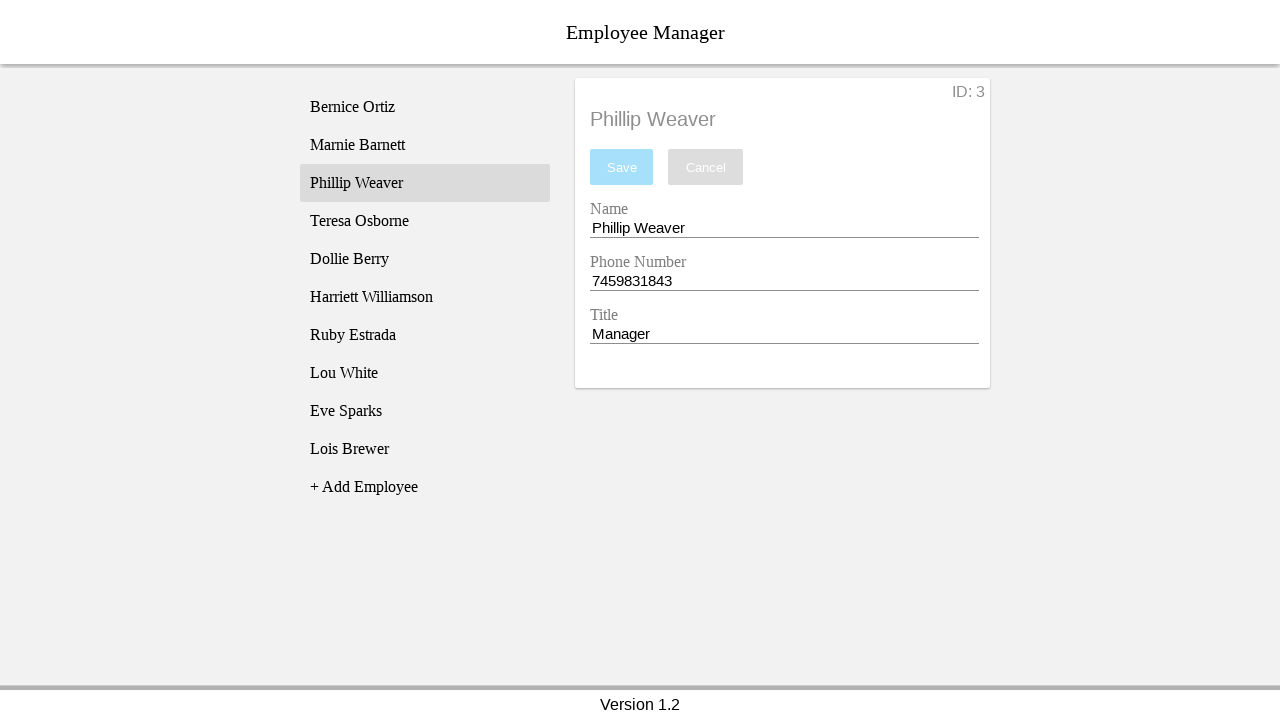

Name input field became visible
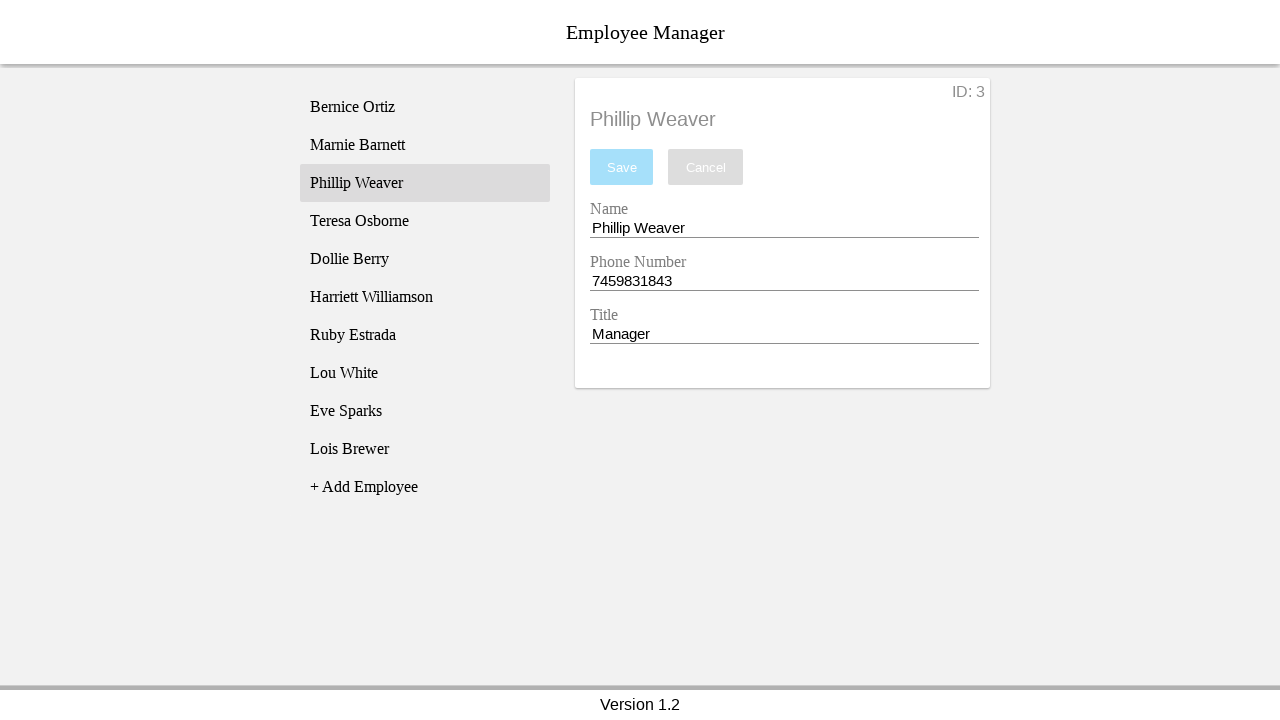

Changed employee name to 'Test Name' on [name='nameEntry']
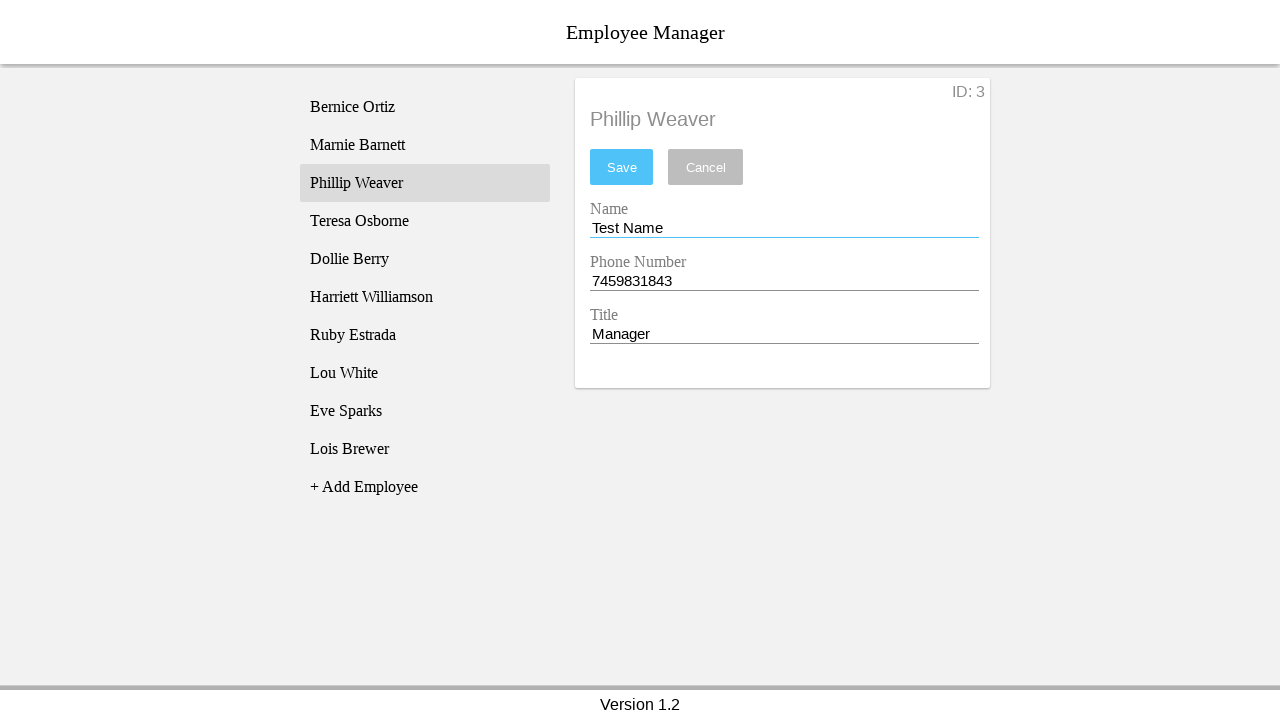

Clicked cancel button to discard changes at (706, 167) on [name='cancel']
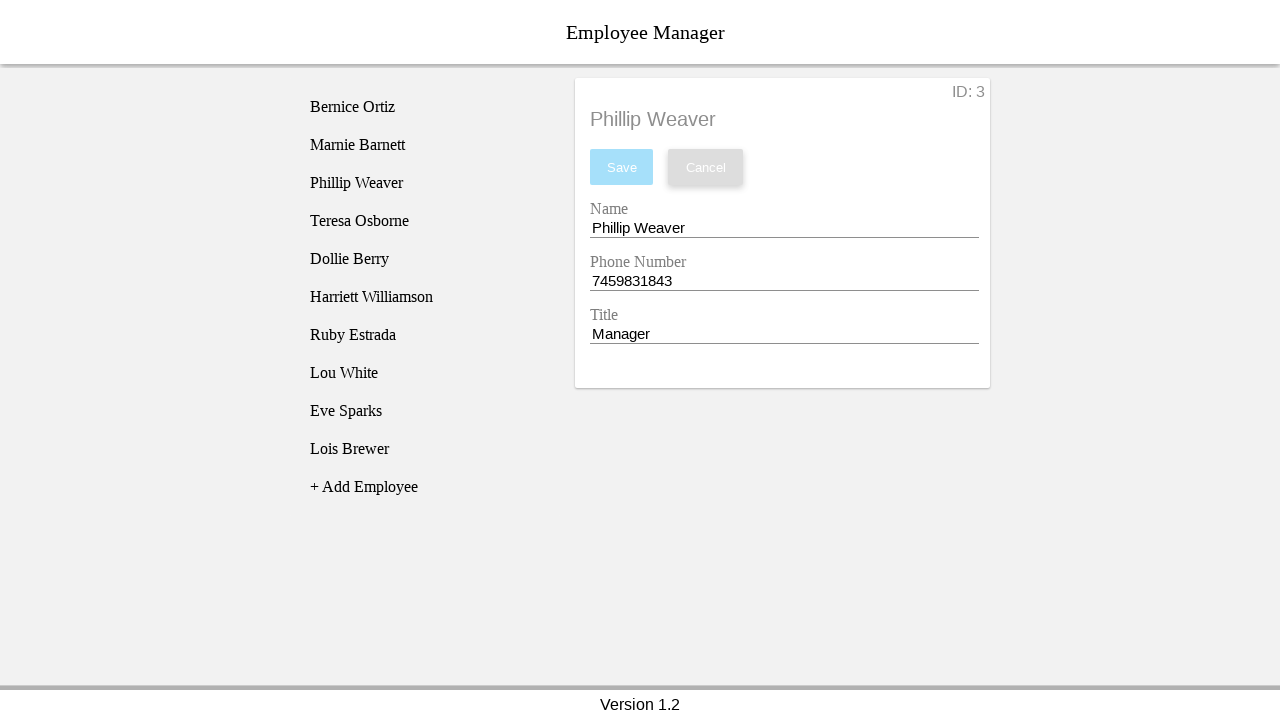

Verified that employee name reverted to 'Phillip Weaver' after canceling changes
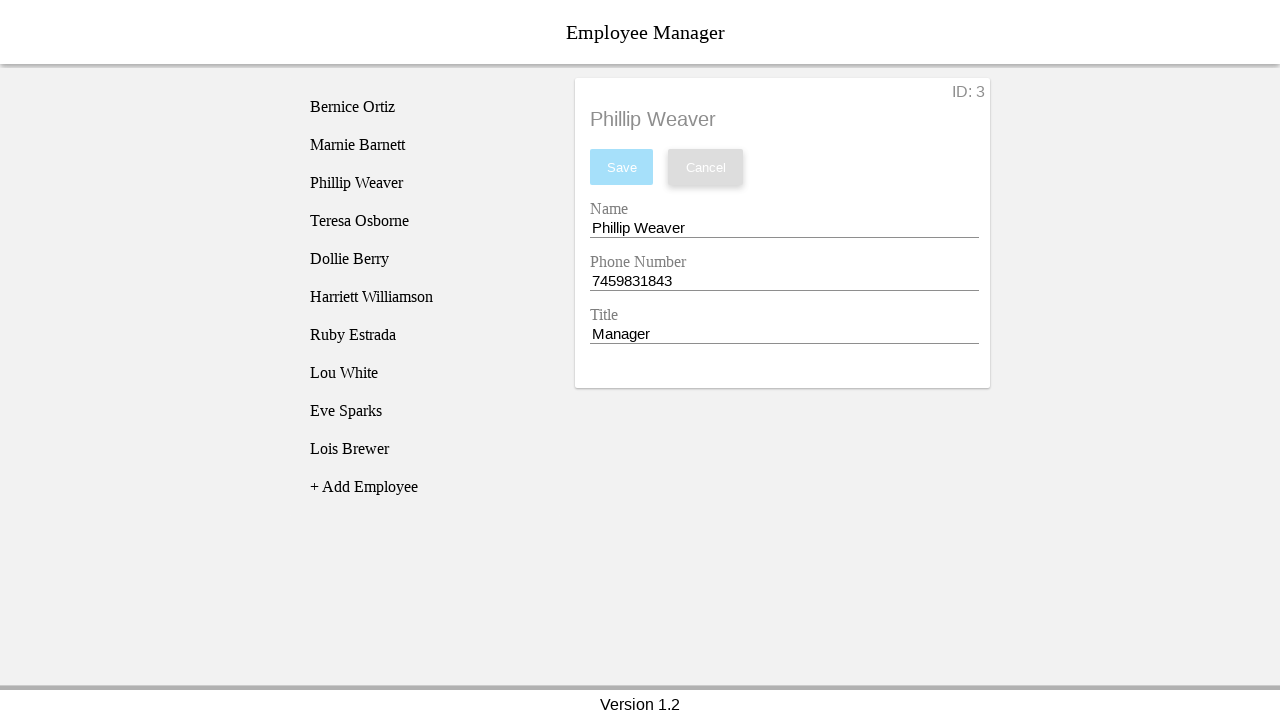

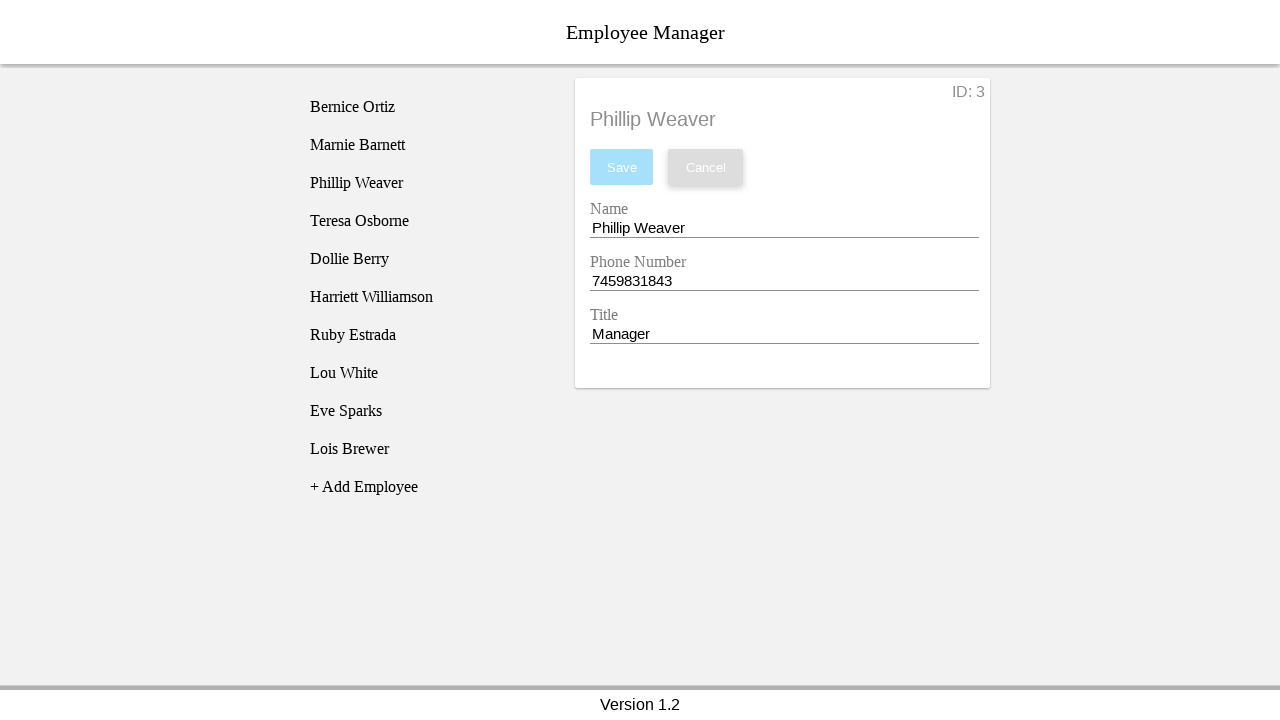